Tests adding a new employee to the employee manager system by filling in employee details (name, phone, title) and saving the record

Starting URL: https://devmountain-qa.github.io/employee-manager/1.2_Version/index.html

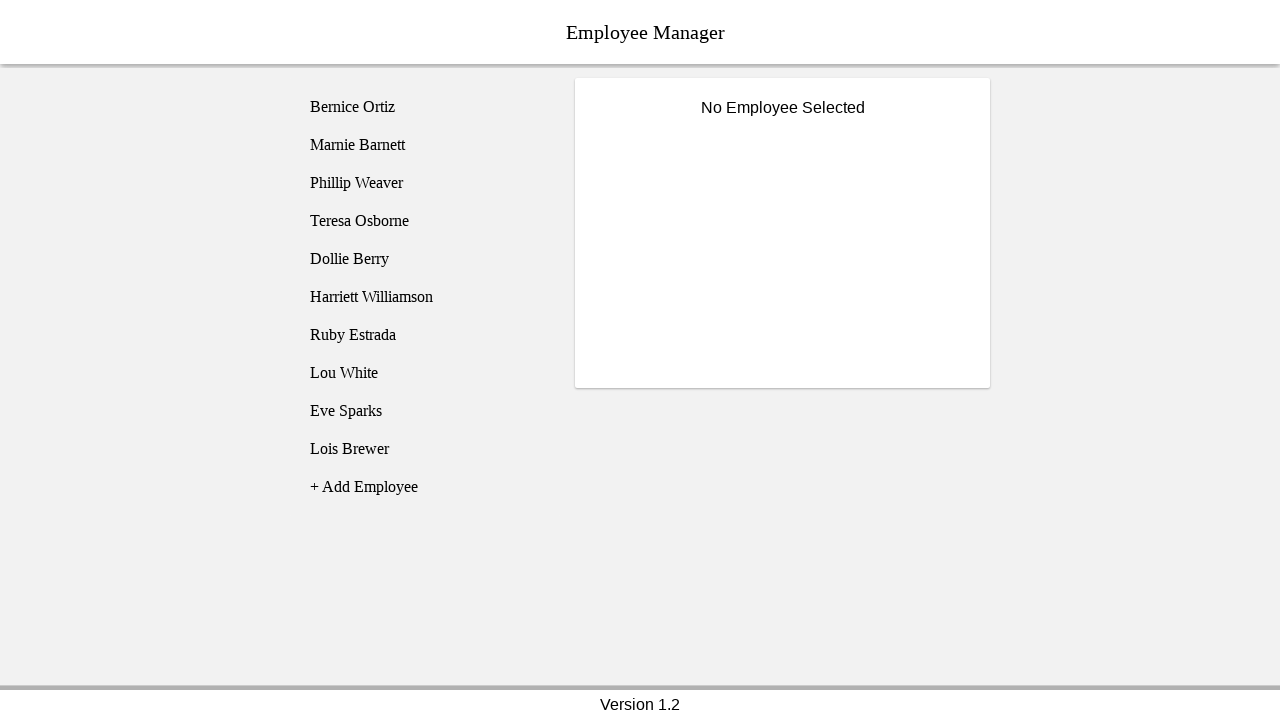

Employee list loaded and first employee selector is visible
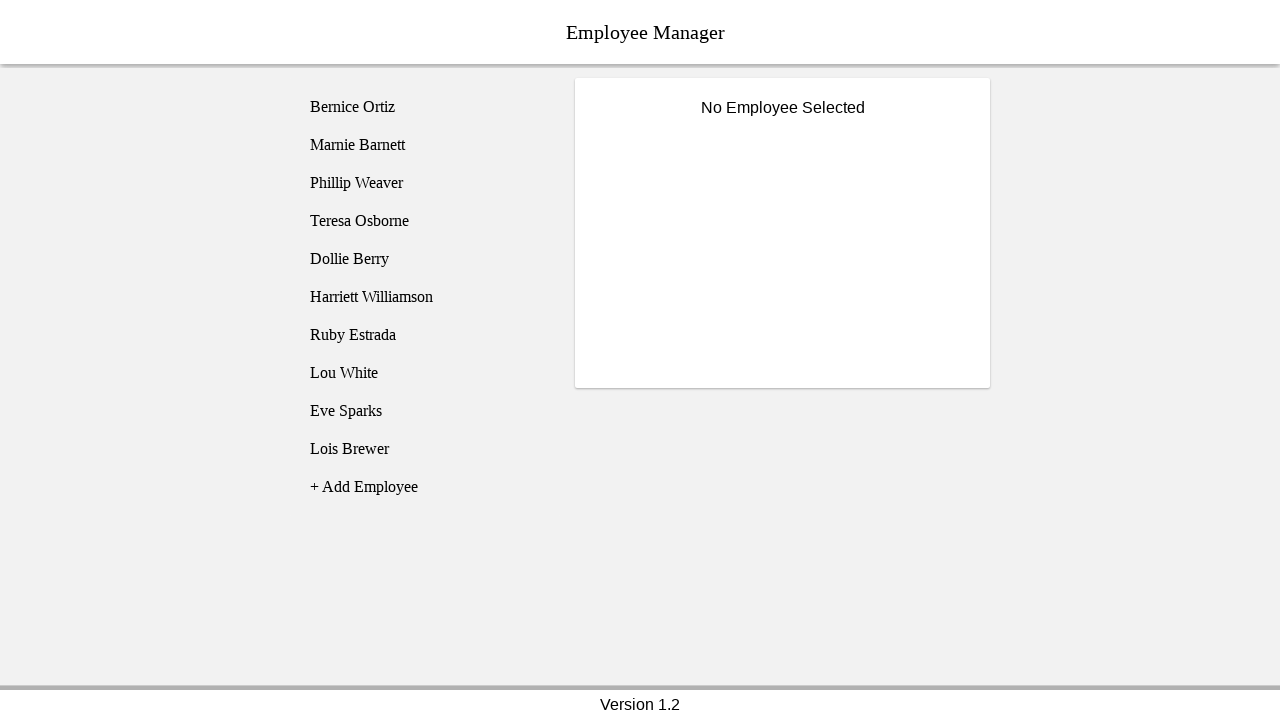

Clicked 'Add Employee' button at (425, 487) on [name='addEmployee']
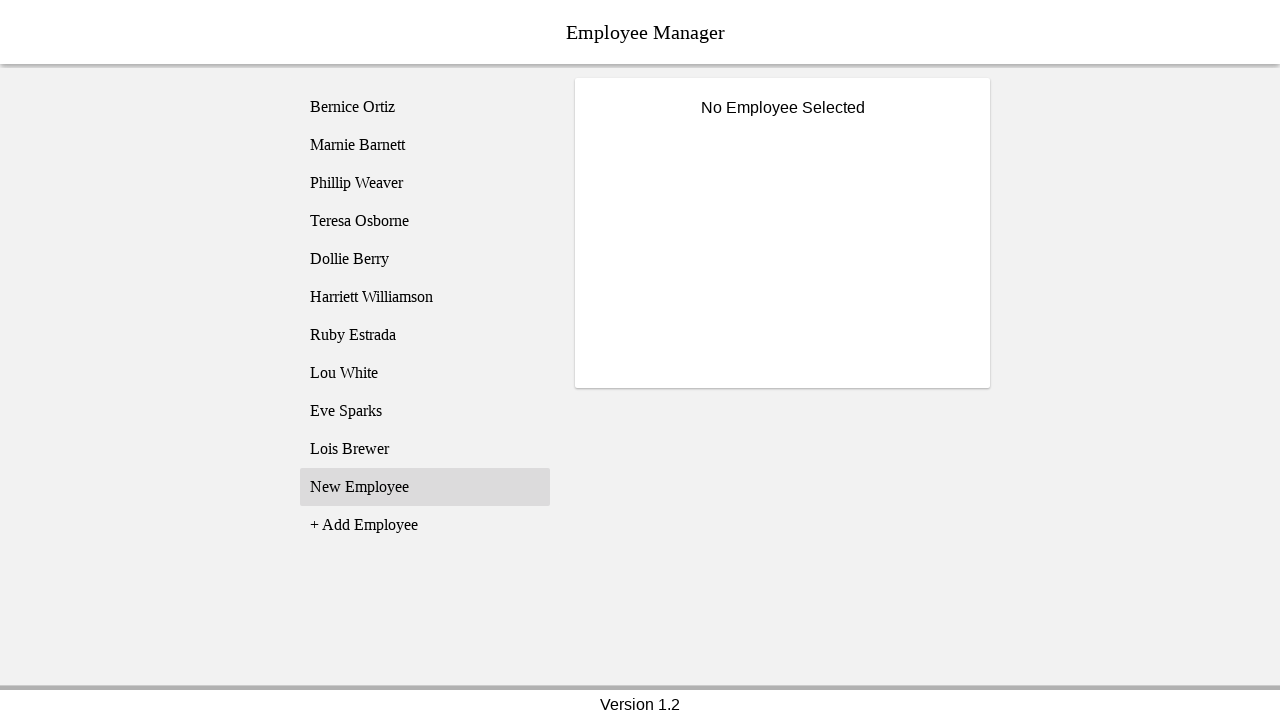

Clicked on newly added employee (employee11) at (425, 487) on [name='employee11']
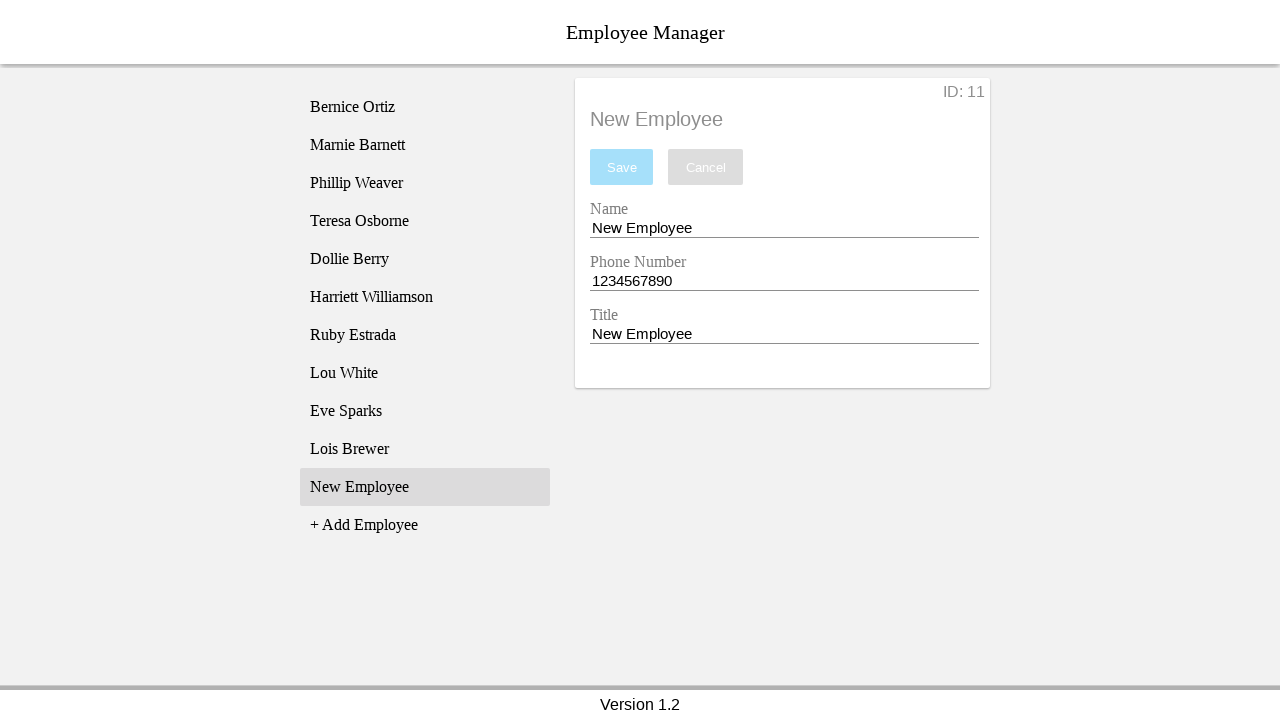

Clicked on name entry field at (784, 228) on [name='nameEntry']
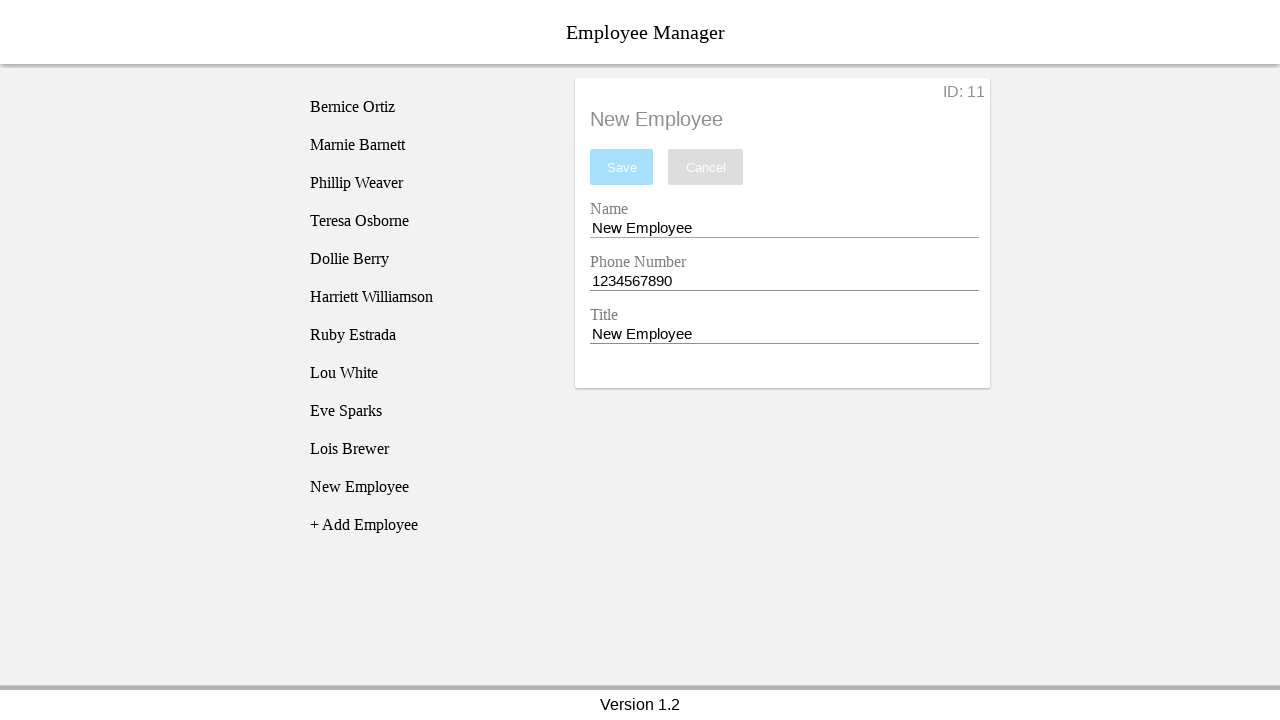

Filled name field with 'Richard Castle' on [name='nameEntry']
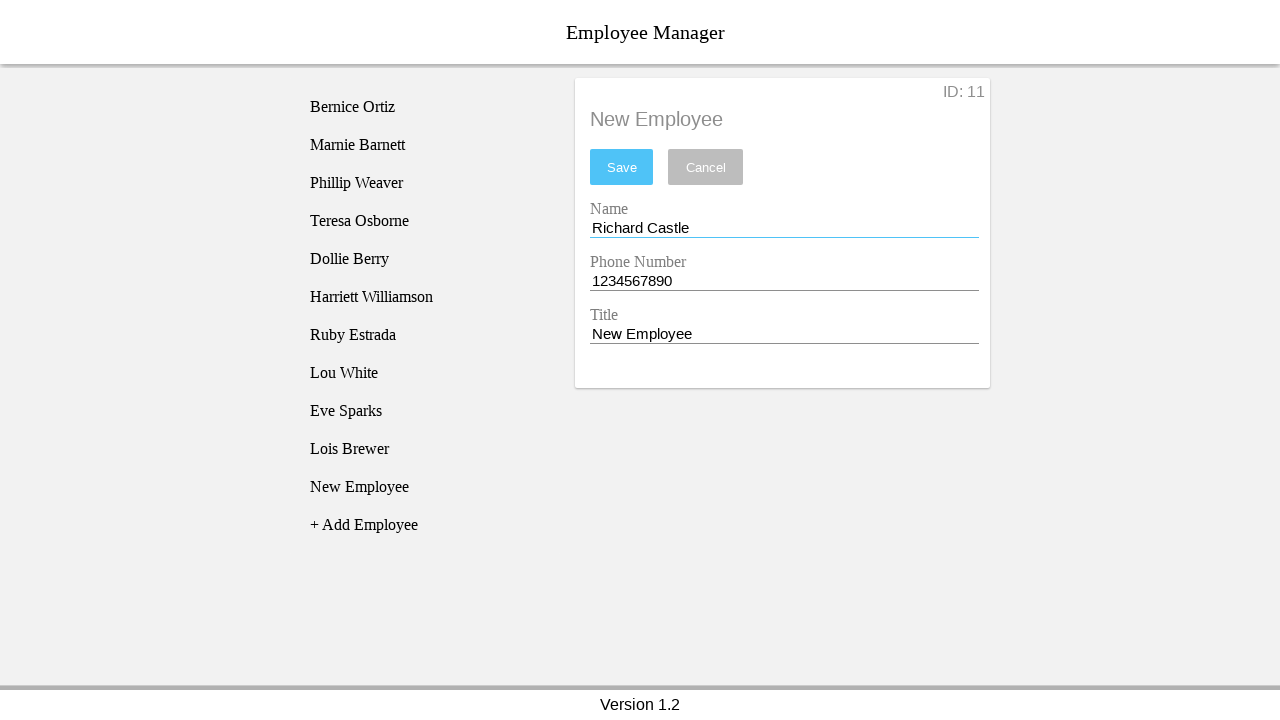

Clicked on phone entry field at (784, 281) on [name='phoneEntry']
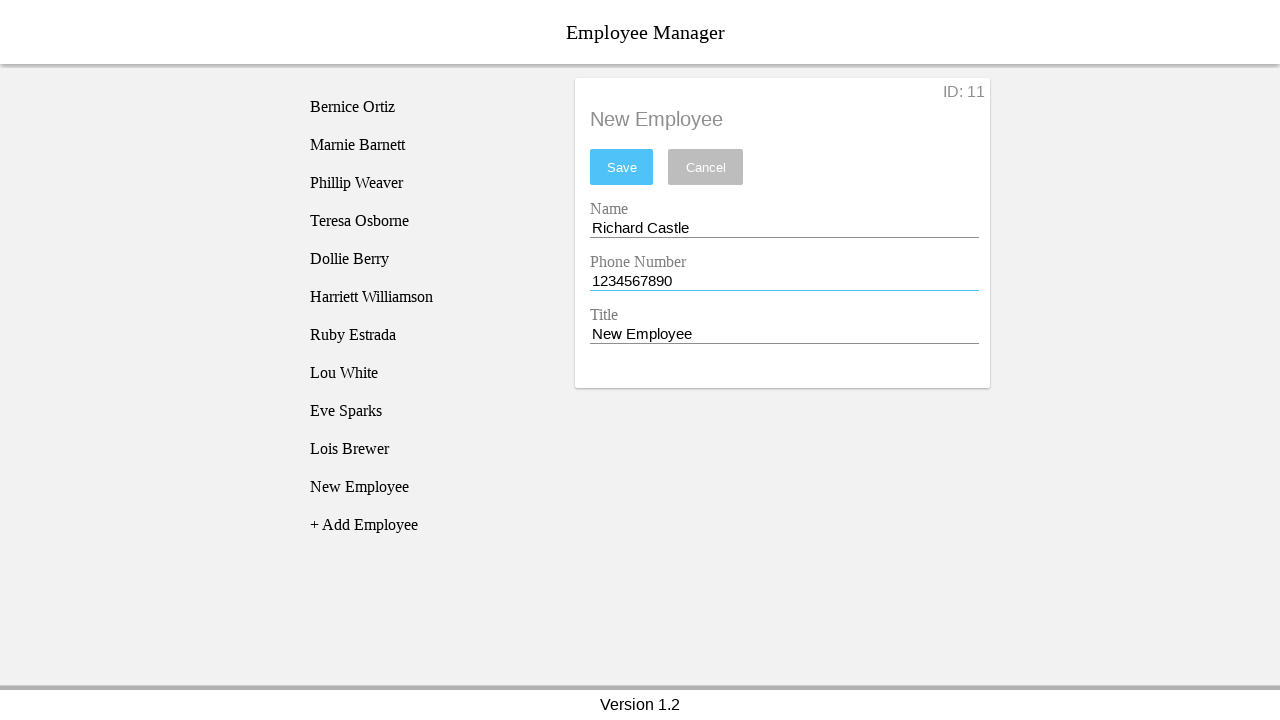

Filled phone field with '2128675309' on [name='phoneEntry']
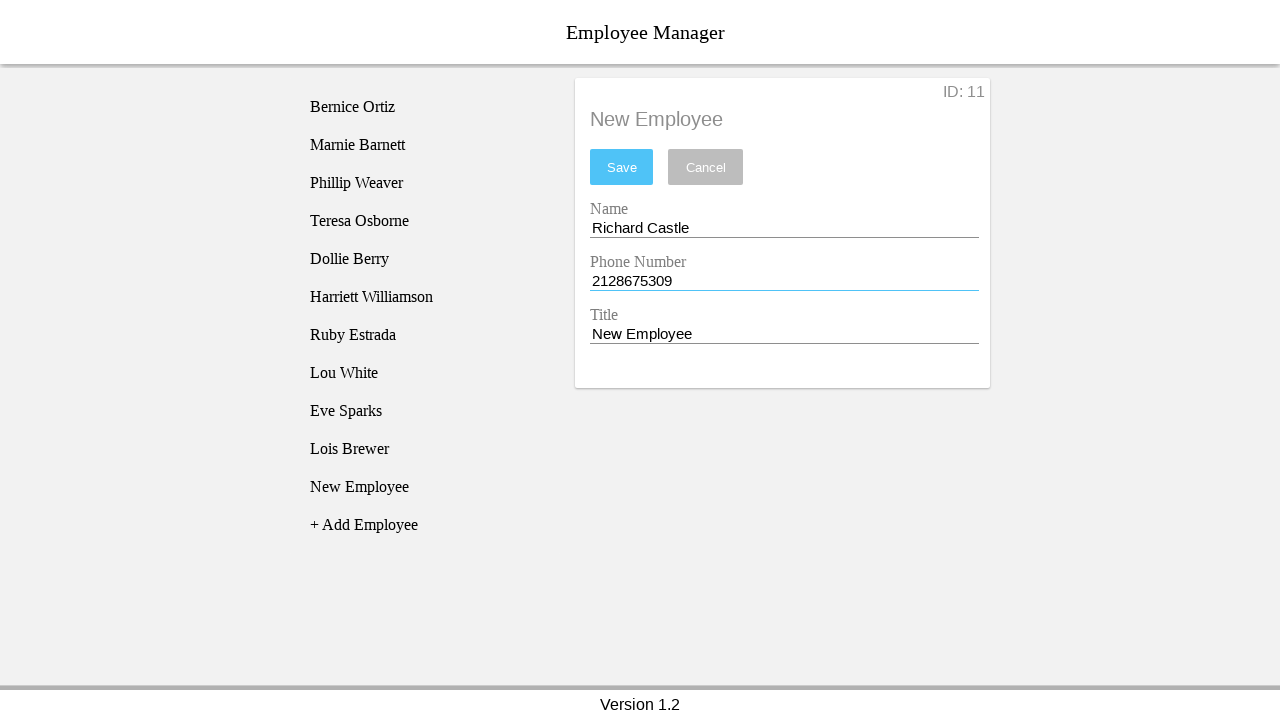

Clicked on title entry field at (784, 334) on [name='titleEntry']
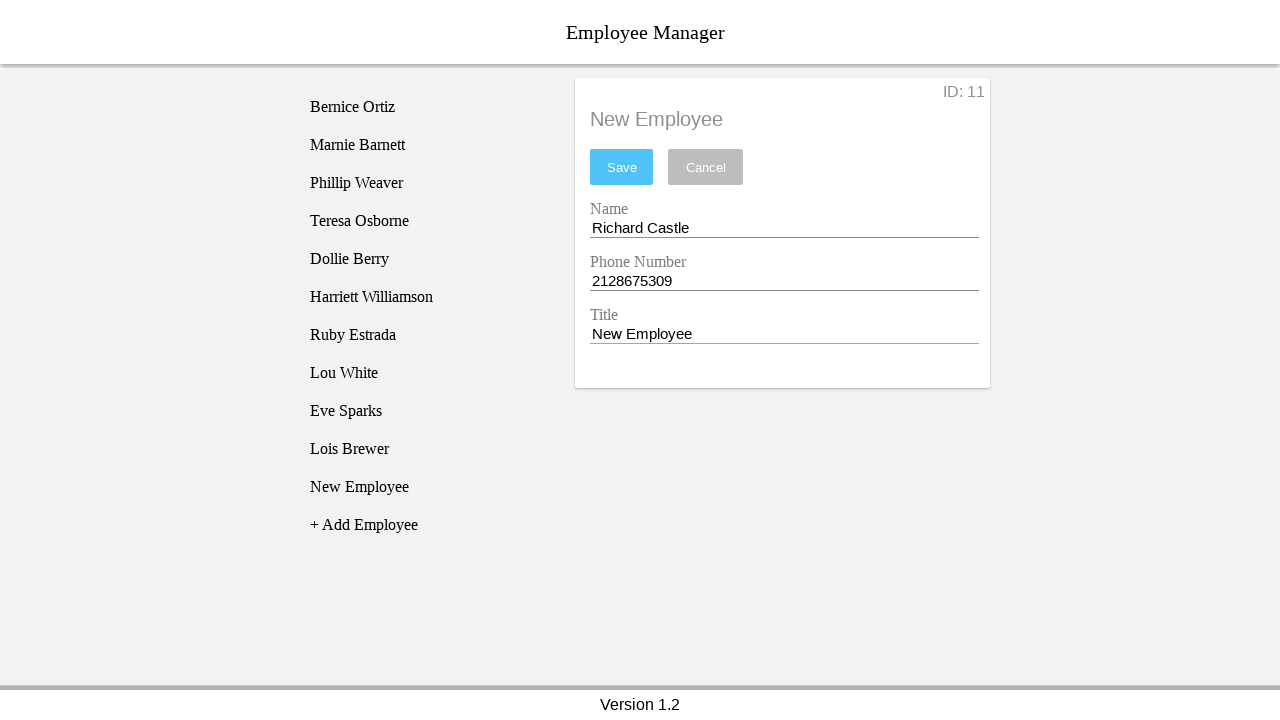

Filled title field with 'Mystery Writer' on [name='titleEntry']
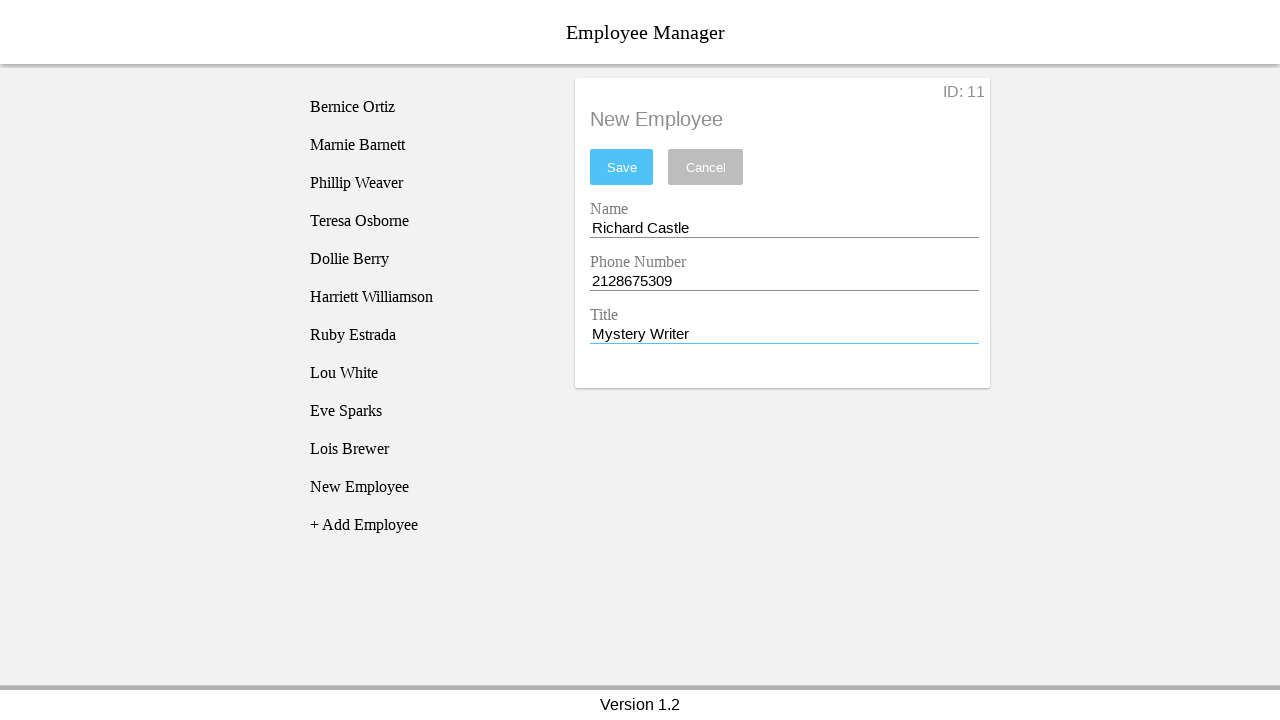

Clicked save button to save new employee record at (622, 167) on #saveBtn
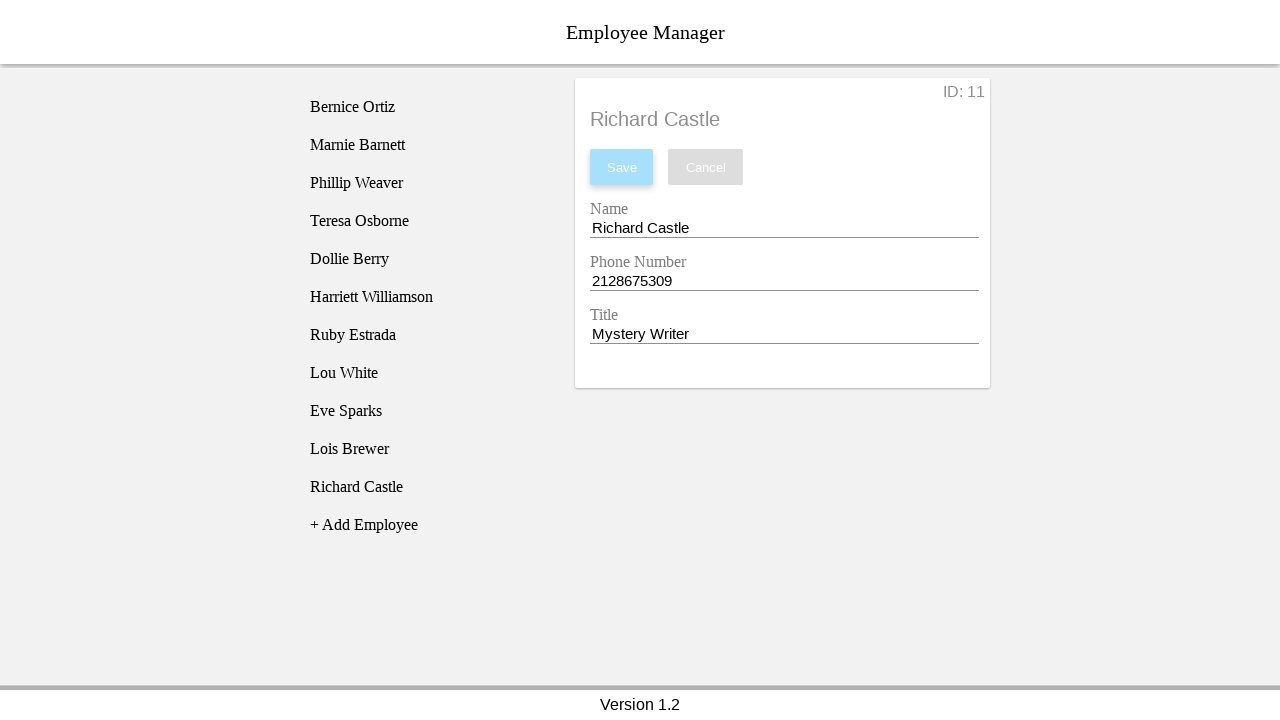

Waited 3 seconds for save operation to complete
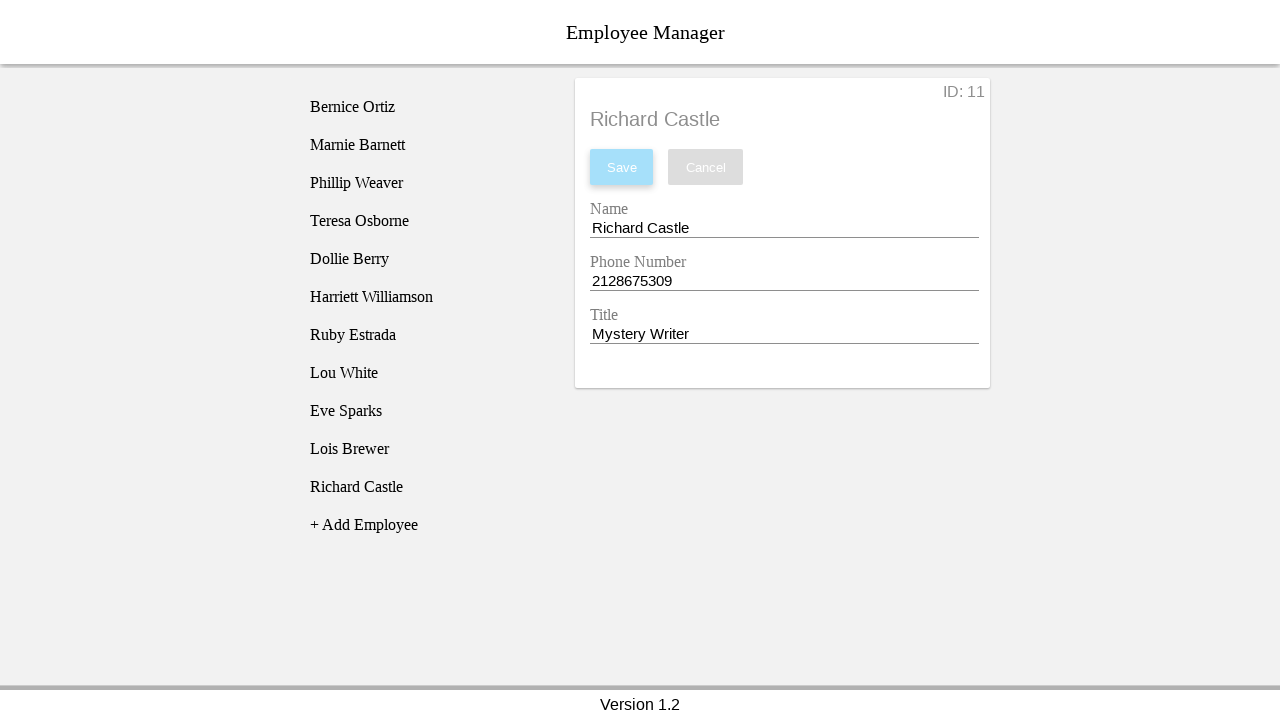

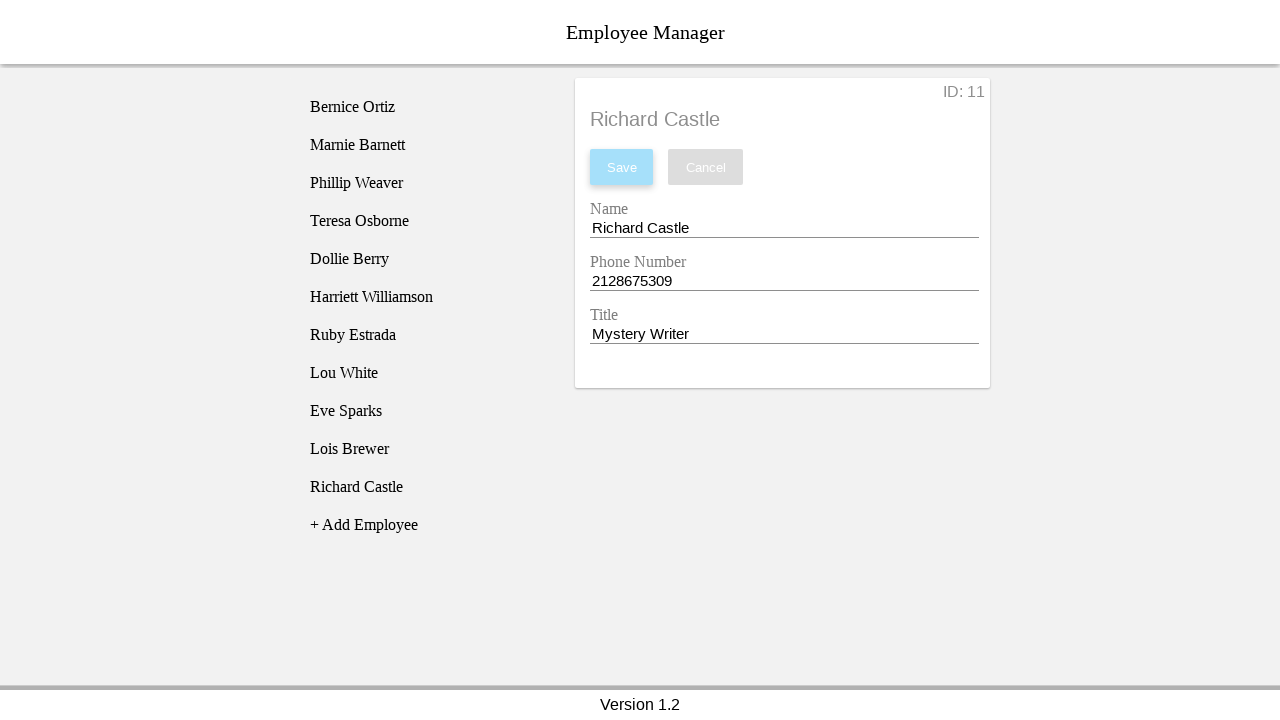